Tests JavaScript alert by clicking the JS Alert button, accepting the alert, and verifying the result message displays the correct confirmation text.

Starting URL: https://the-internet.herokuapp.com/javascript_alerts

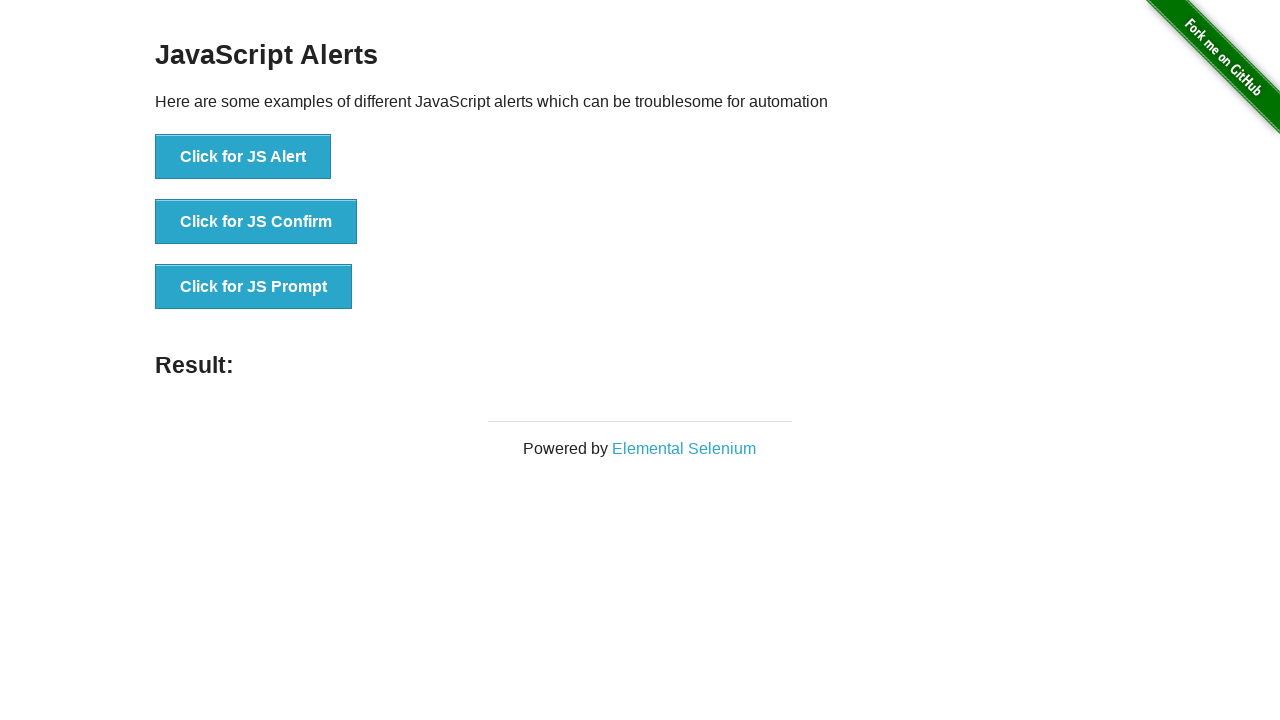

Navigated to JavaScript alerts page
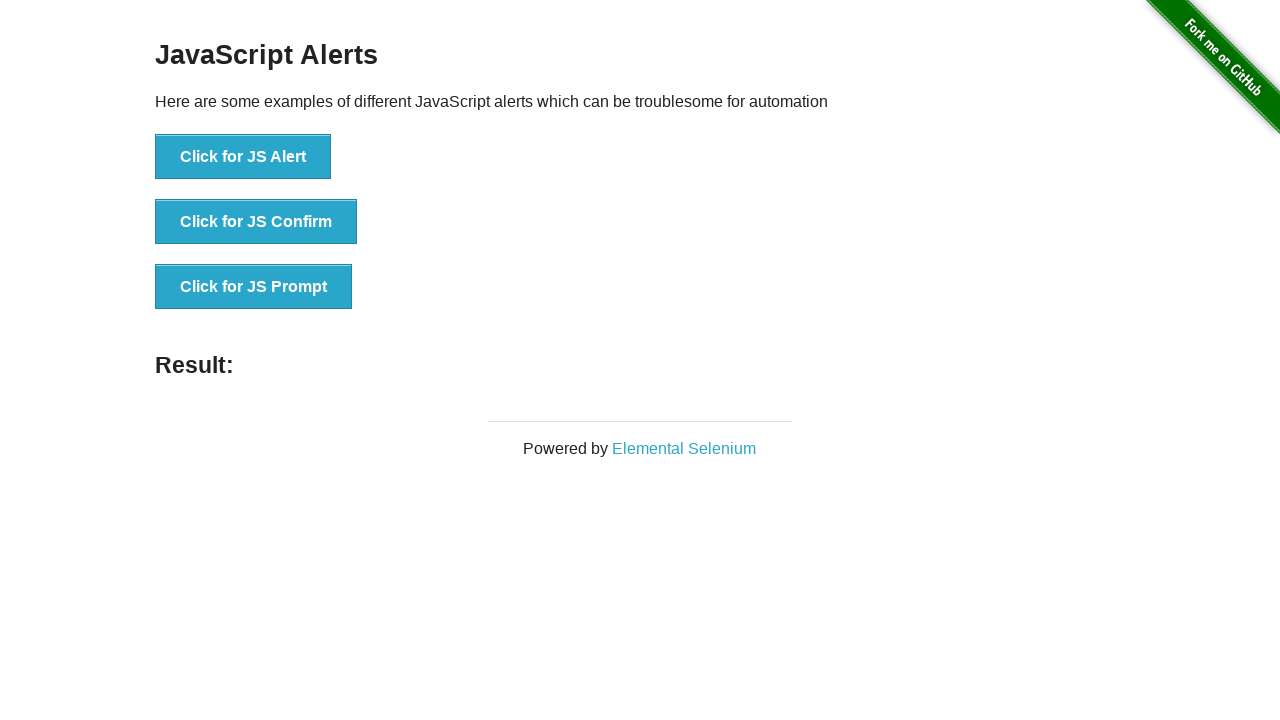

Clicked the JS Alert button at (243, 157) on button[onclick*='jsAlert']
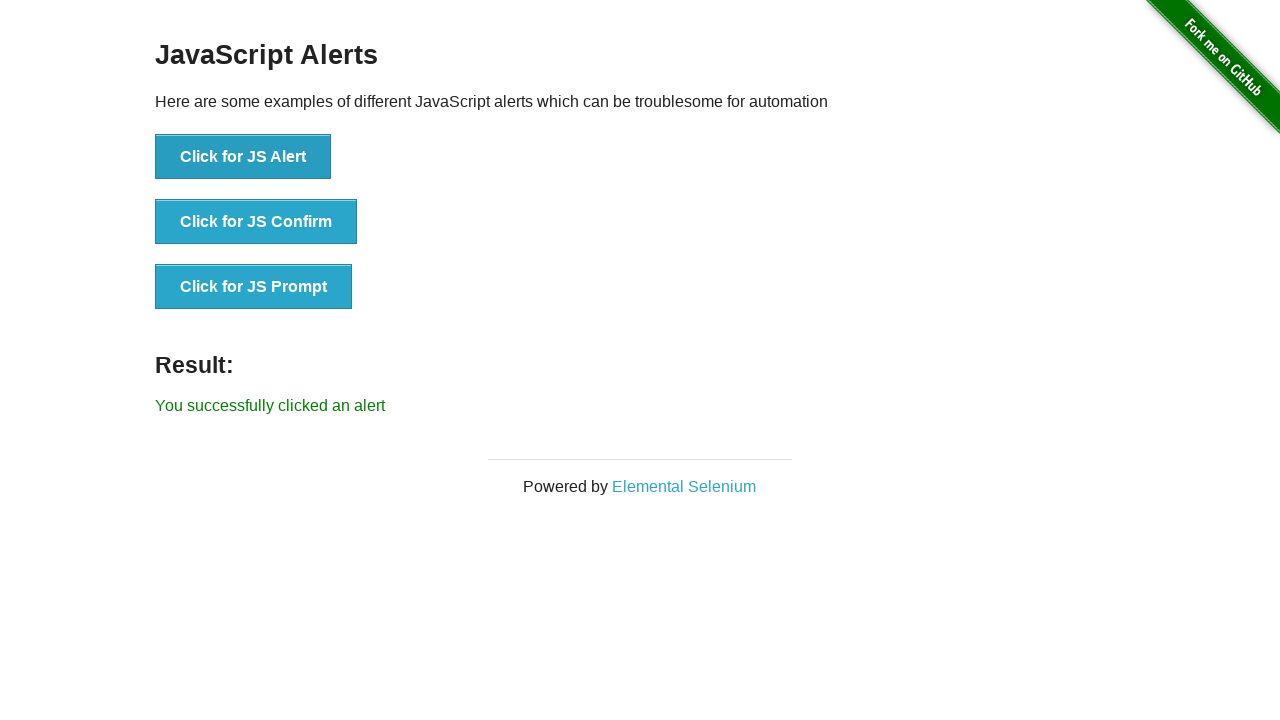

Set up dialog handler to accept alerts
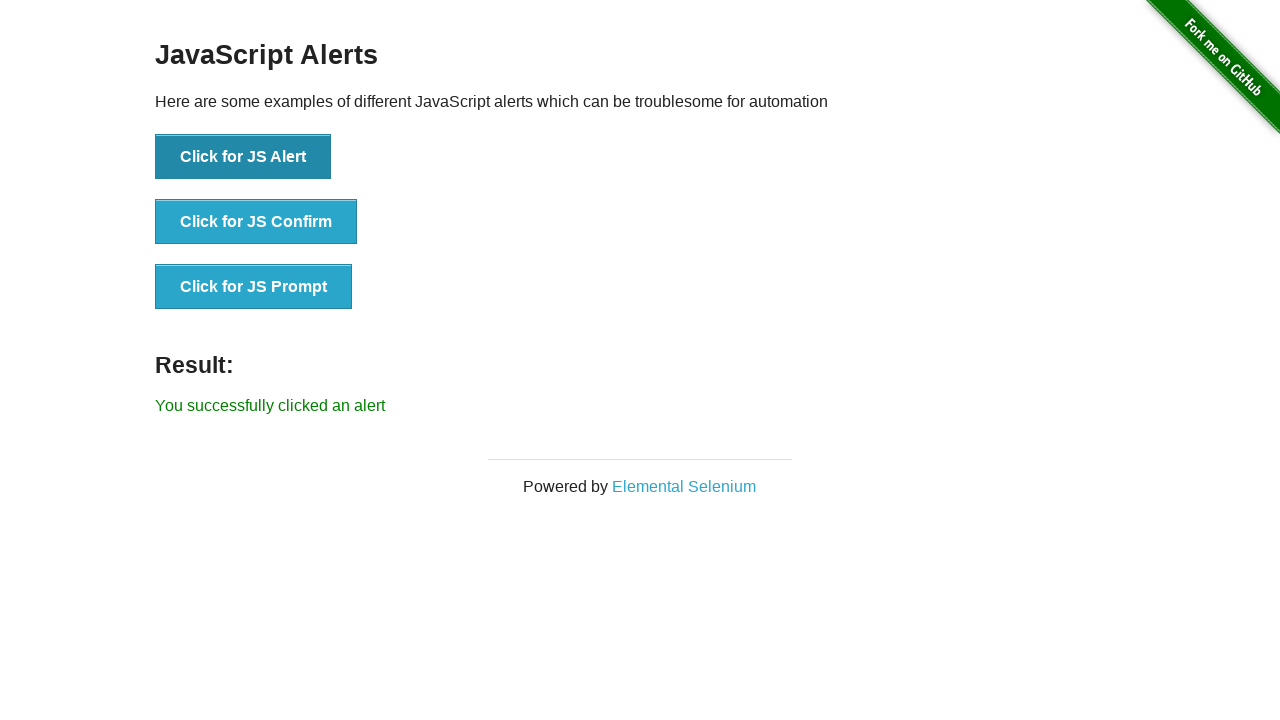

Clicked the JS Alert button to trigger alert at (243, 157) on button[onclick*='jsAlert']
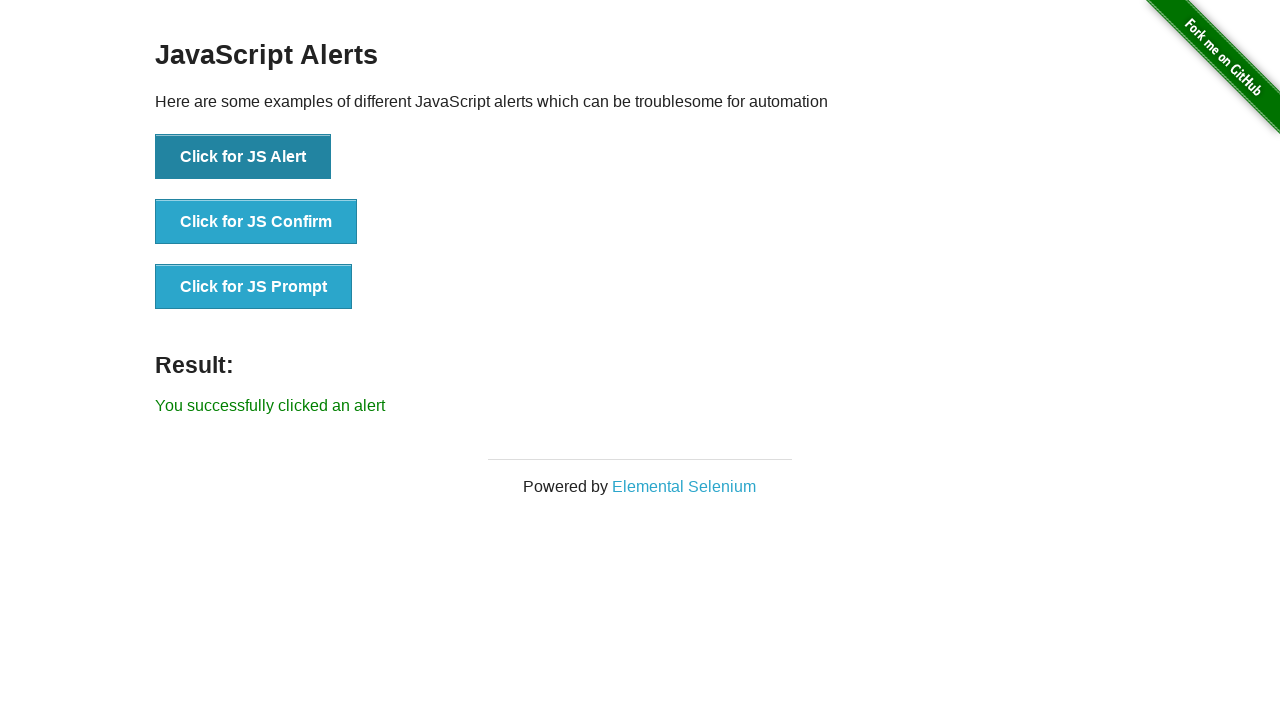

Result message element loaded
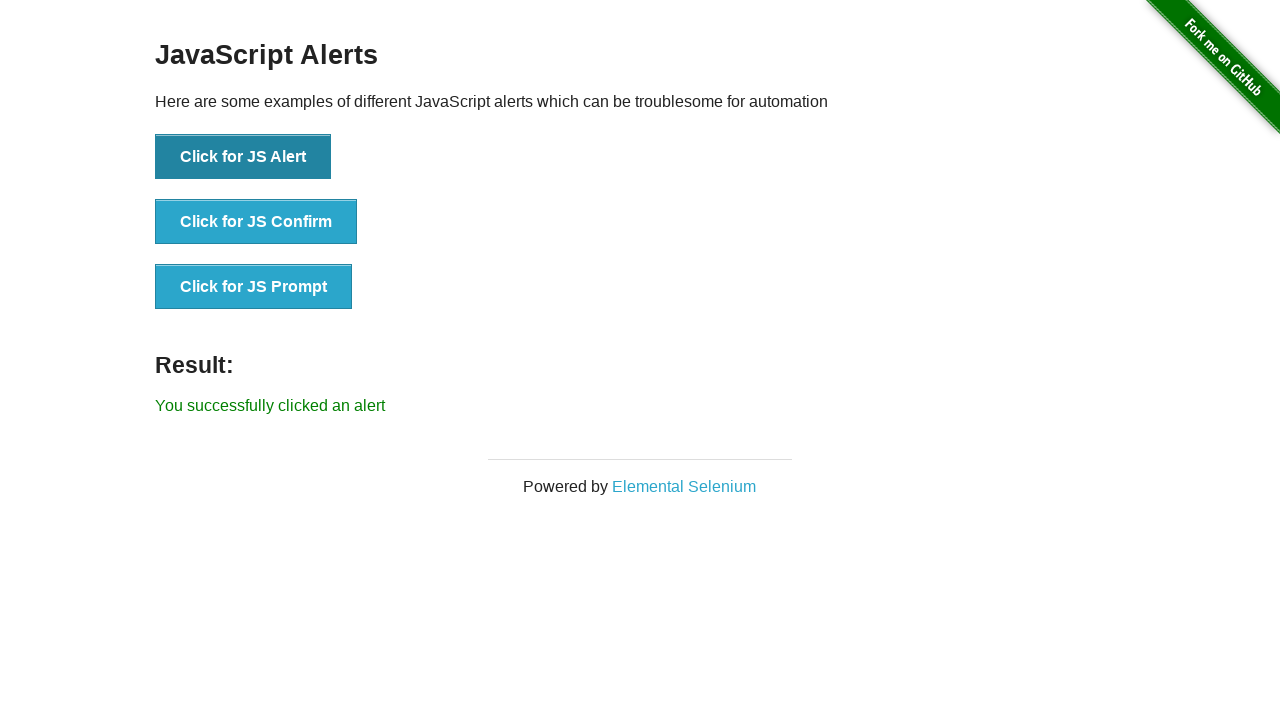

Retrieved result message text
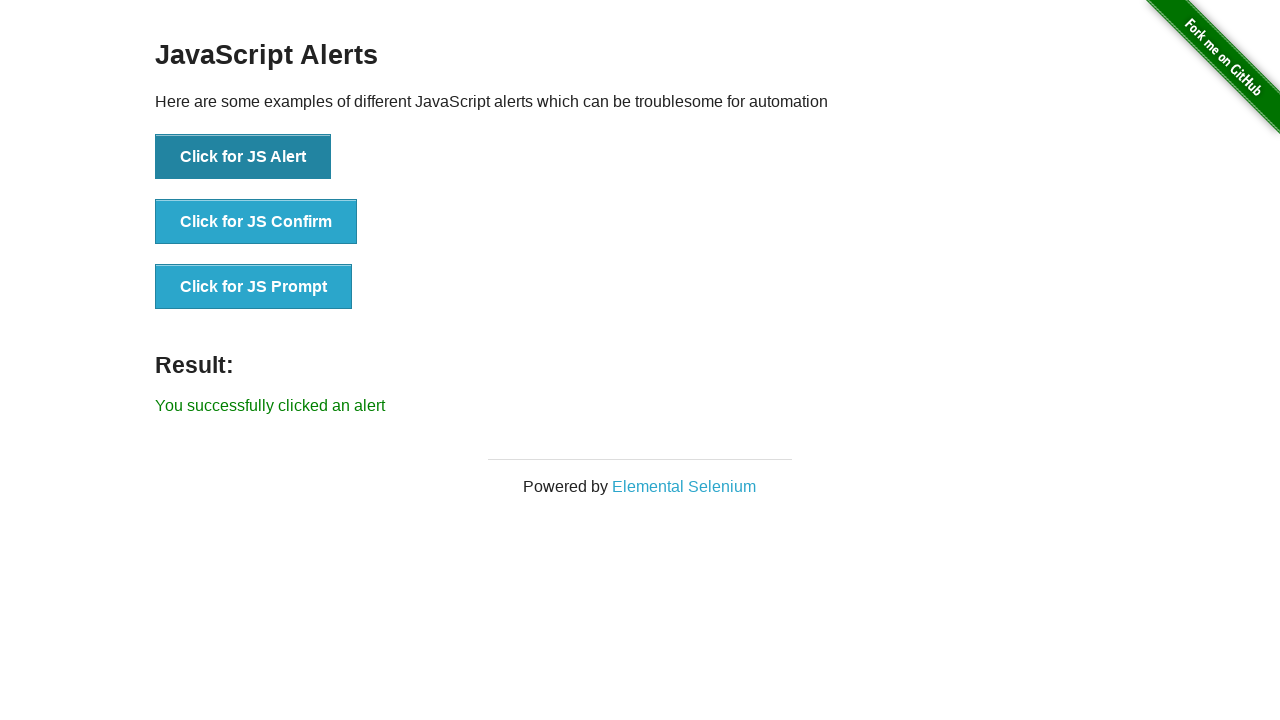

Verified result message displays correct confirmation text: 'You successfully clicked an alert'
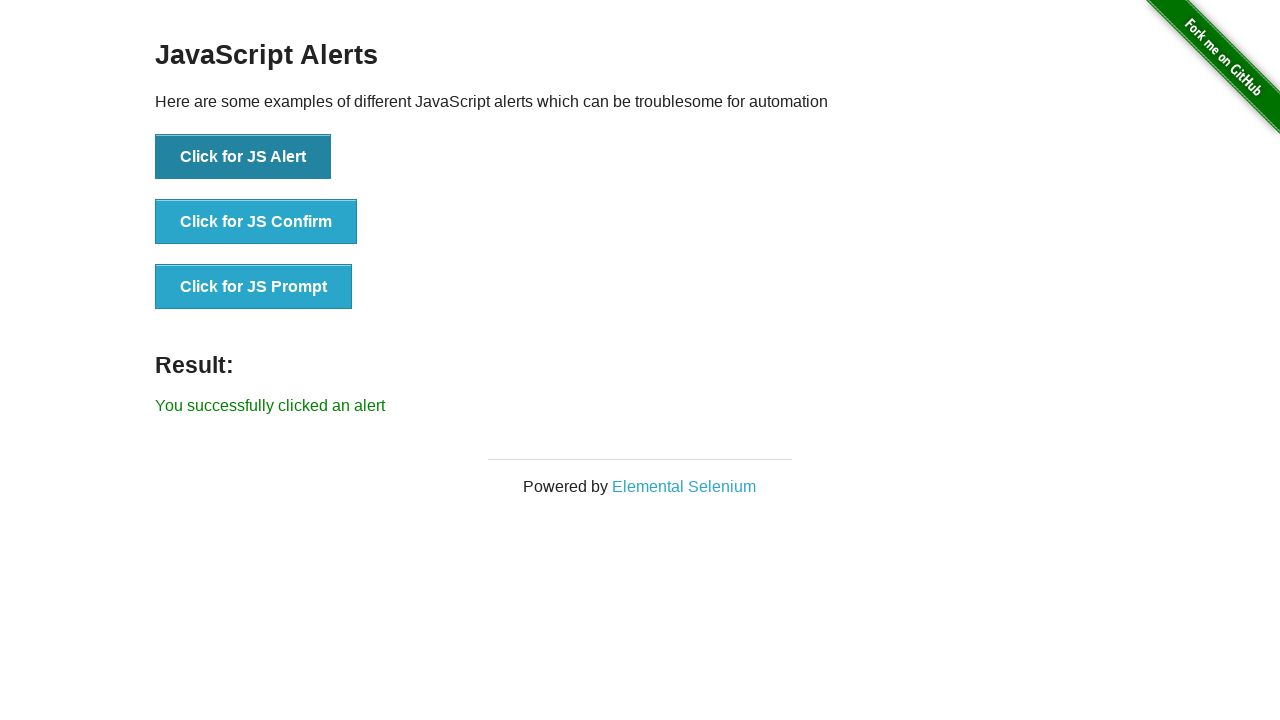

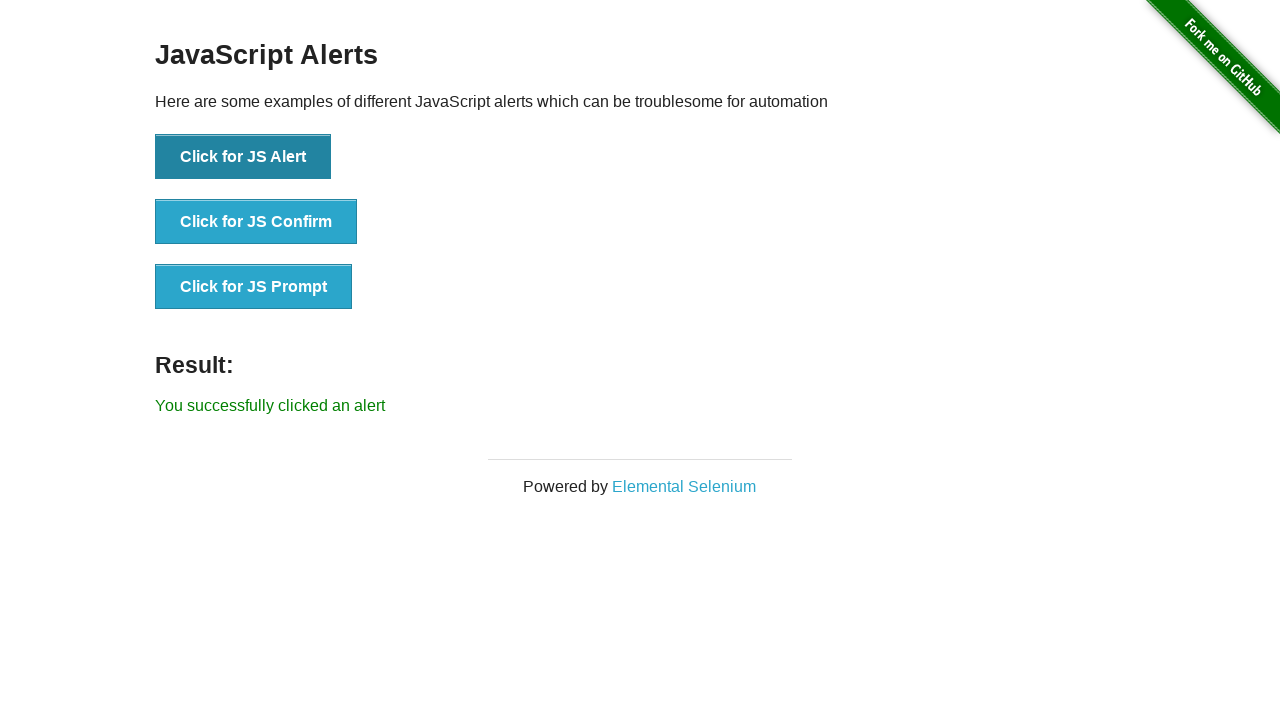